Tests drag and drop functionality by dragging an element onto a drop target

Starting URL: https://demoqa.com/droppable

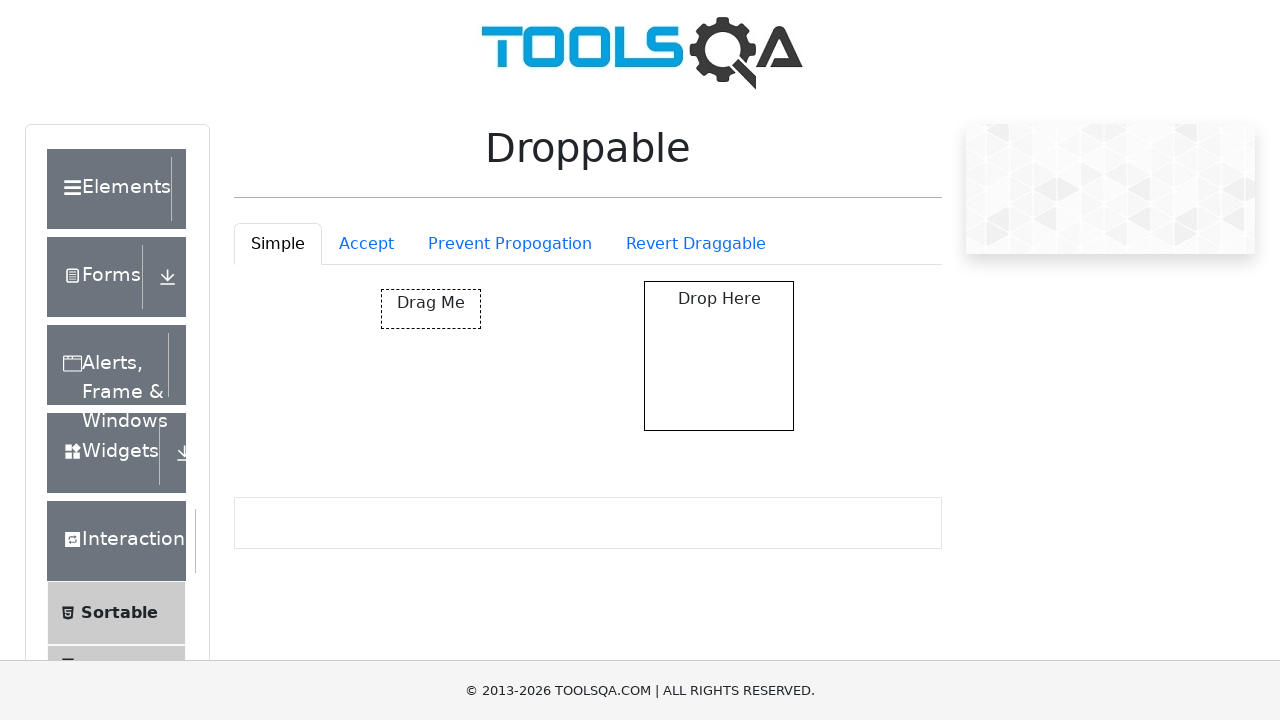

Waited for draggable element to load
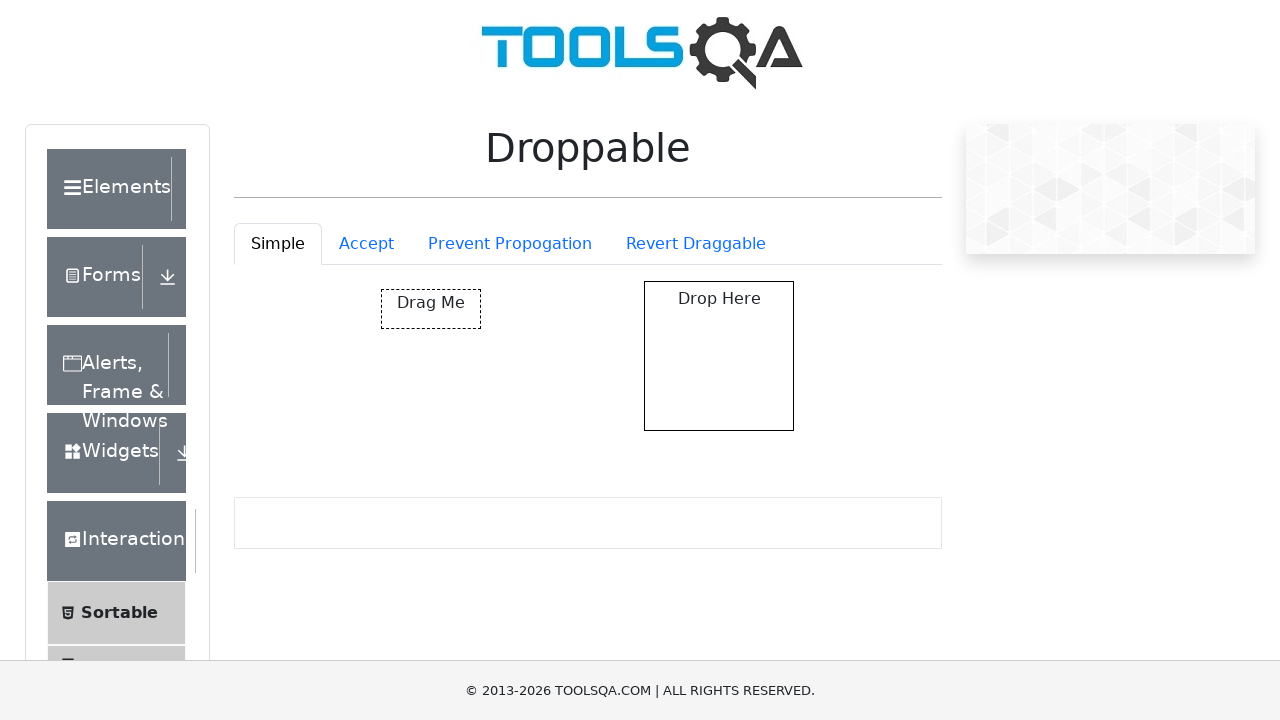

Waited for drop target element to load
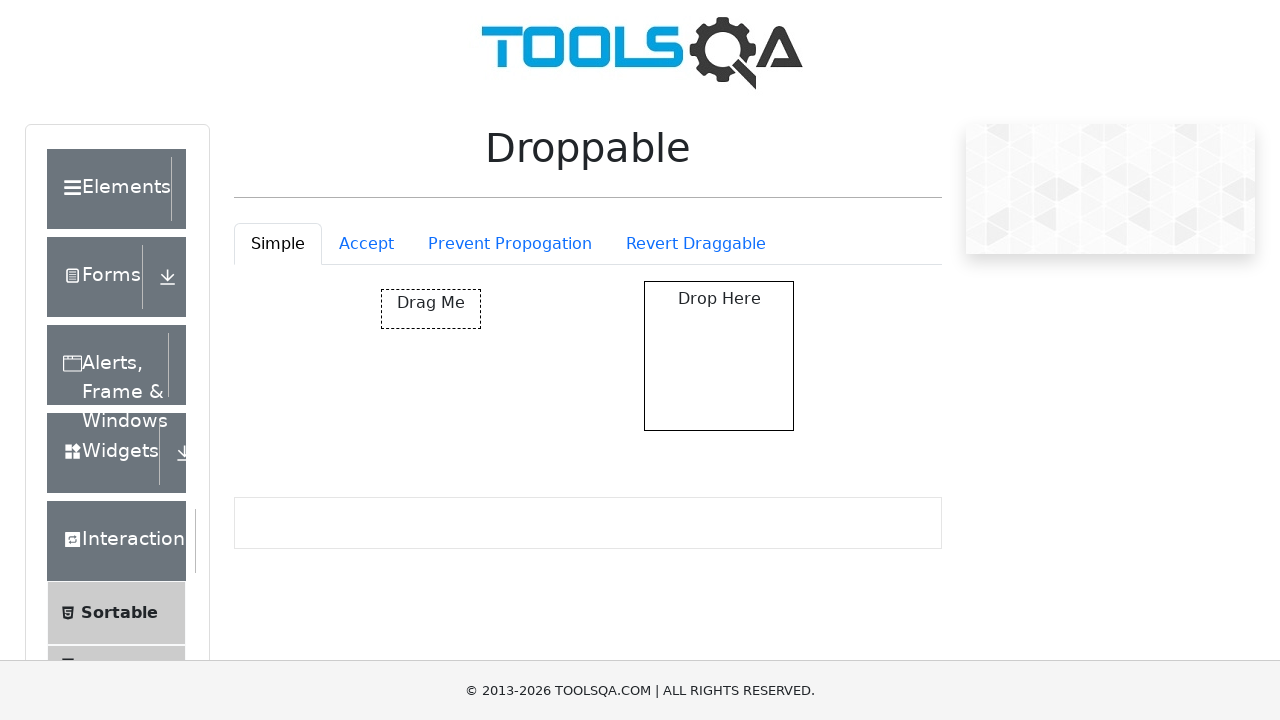

Performed drag and drop operation from draggable element to drop target at (719, 356)
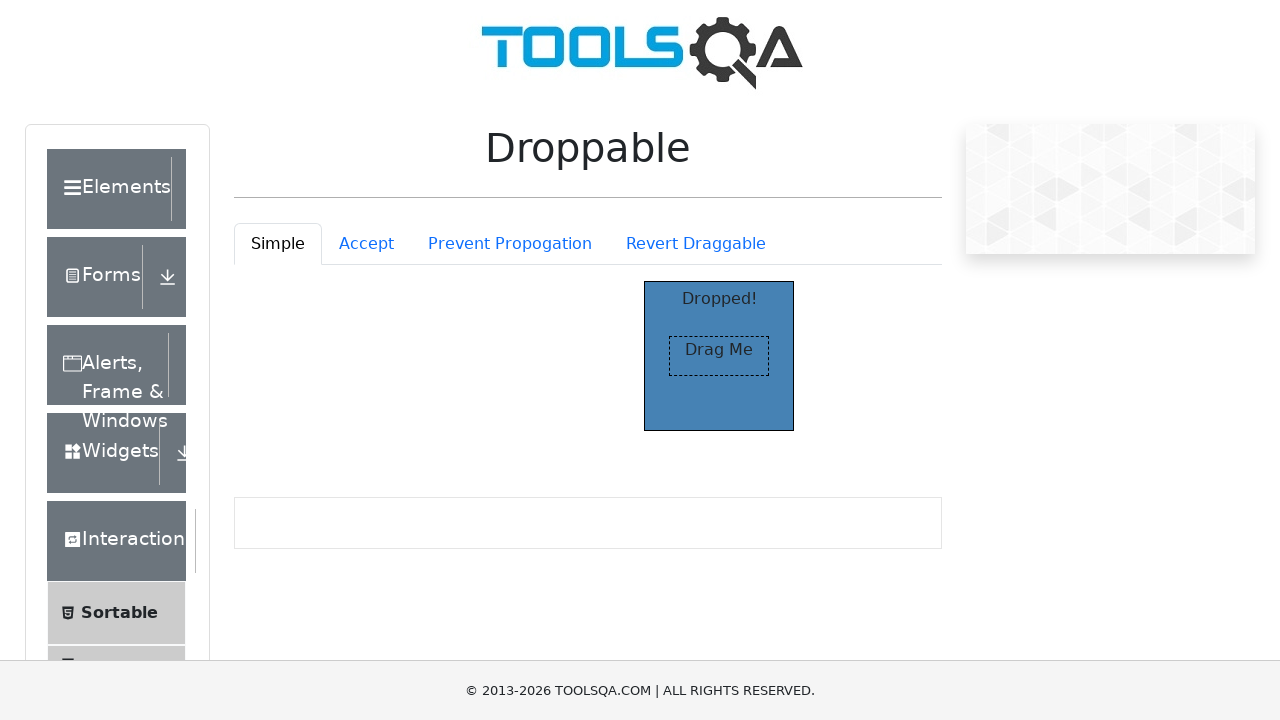

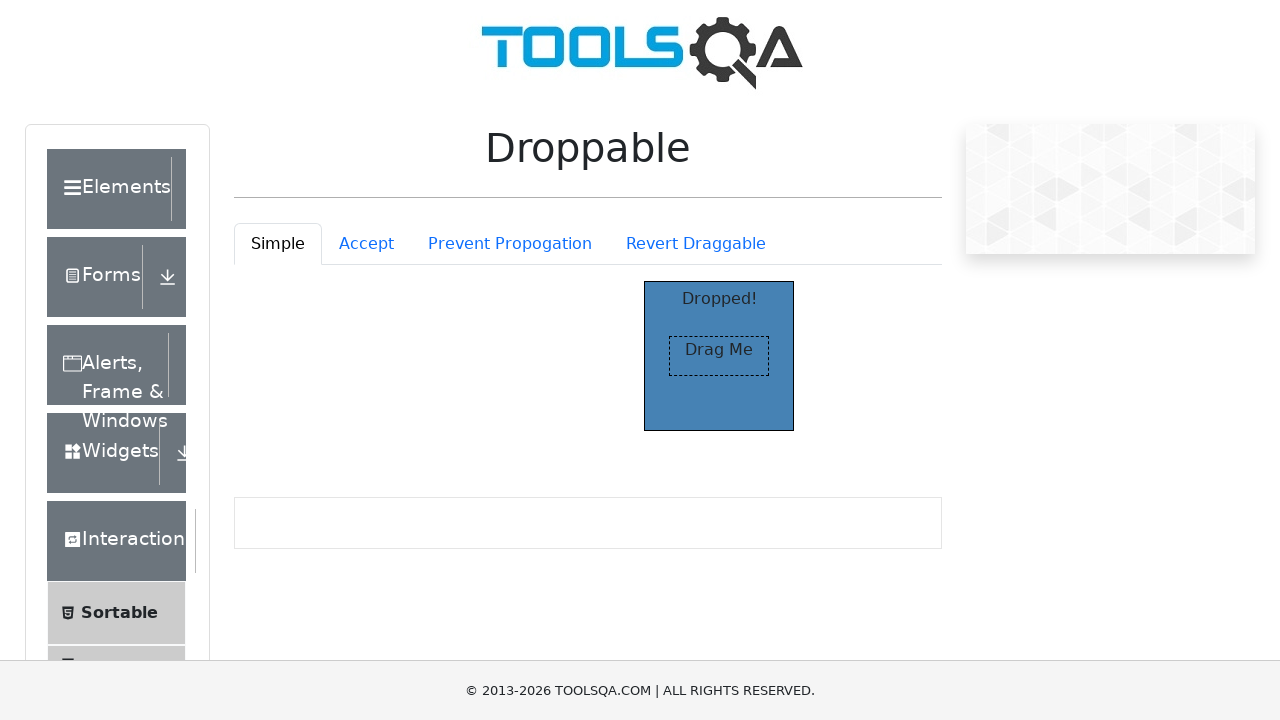